Navigates to the Agoda travel booking website

Starting URL: https://www.agoda.com/

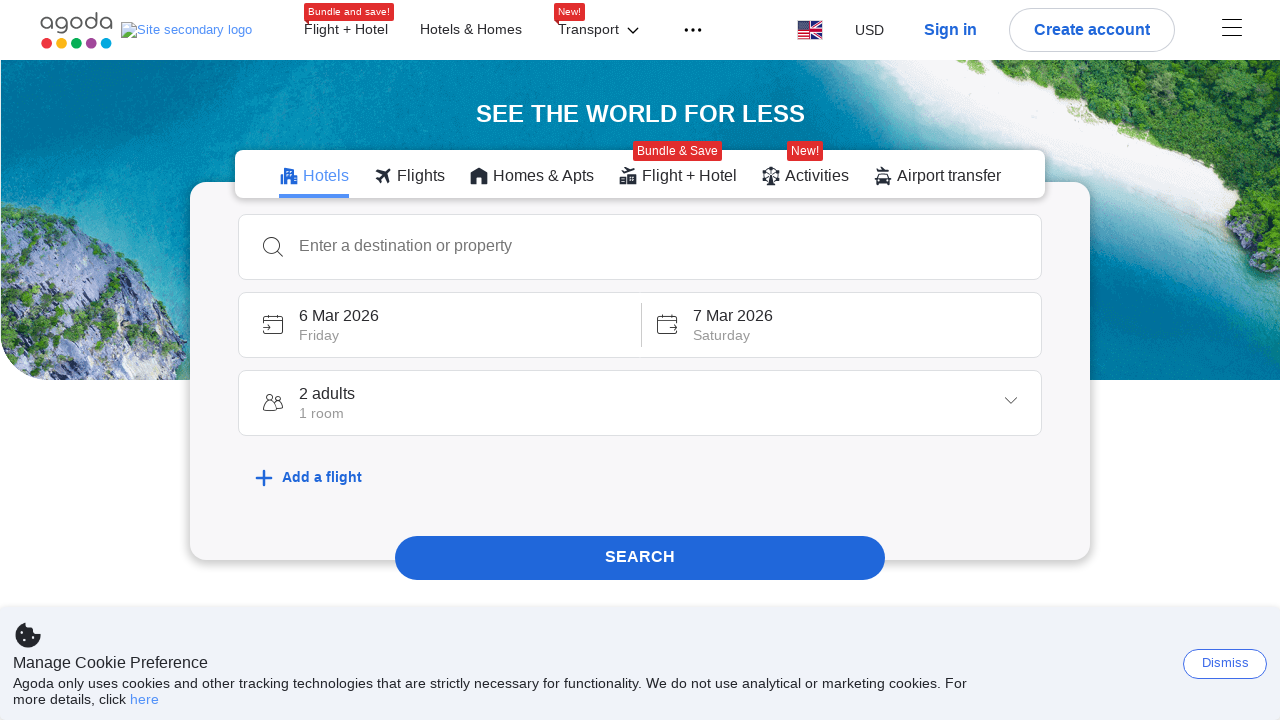

Navigated to Agoda travel booking website
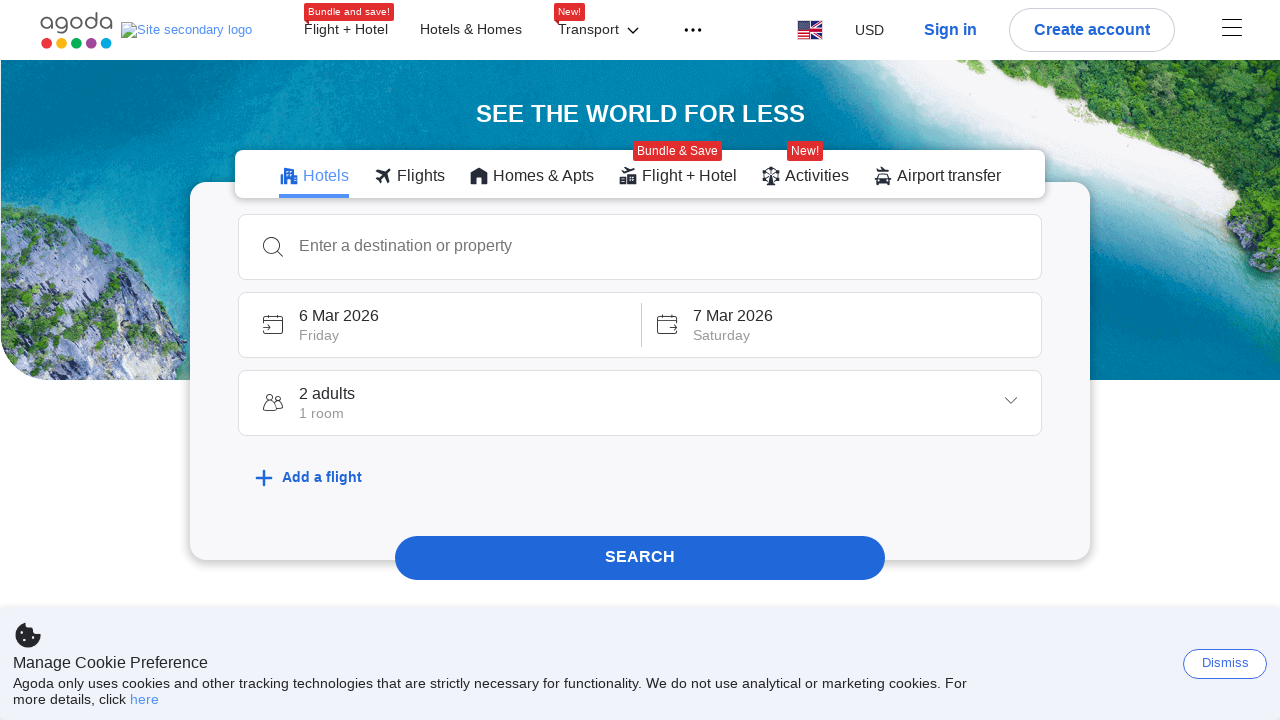

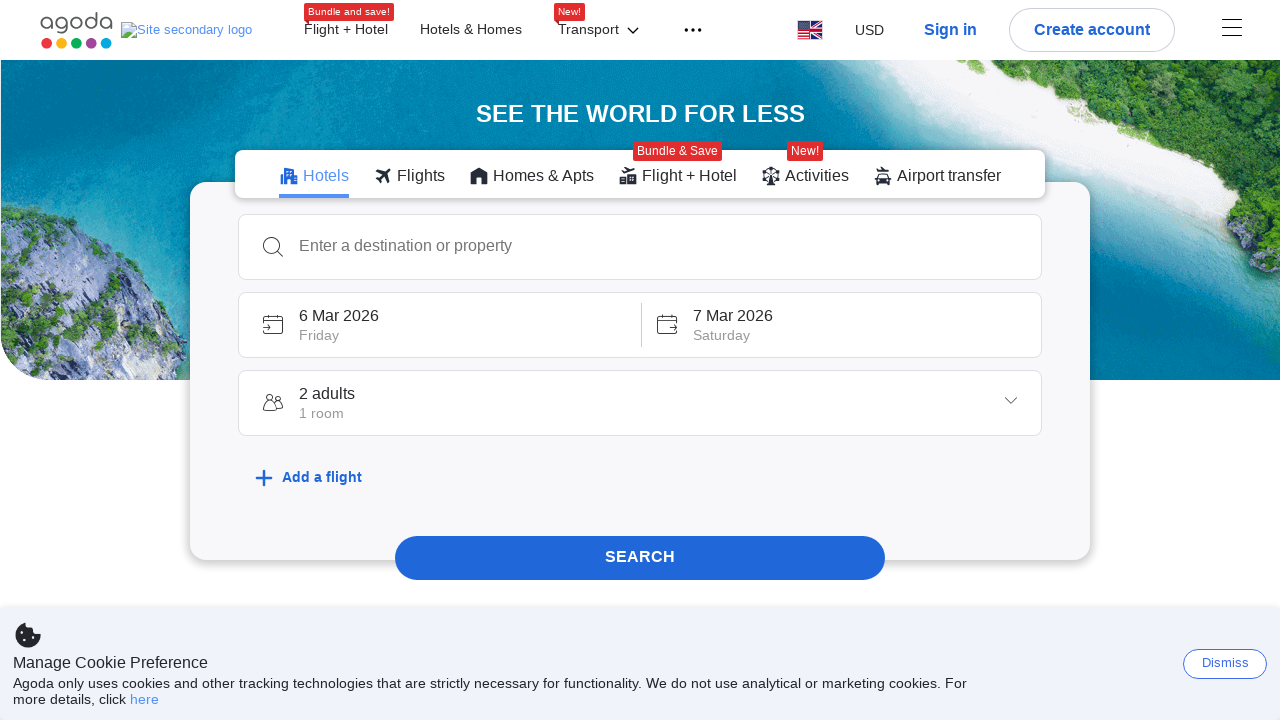